Tests that clicking the Reset link navigates to the reset page

Starting URL: https://cs1632.appspot.com/

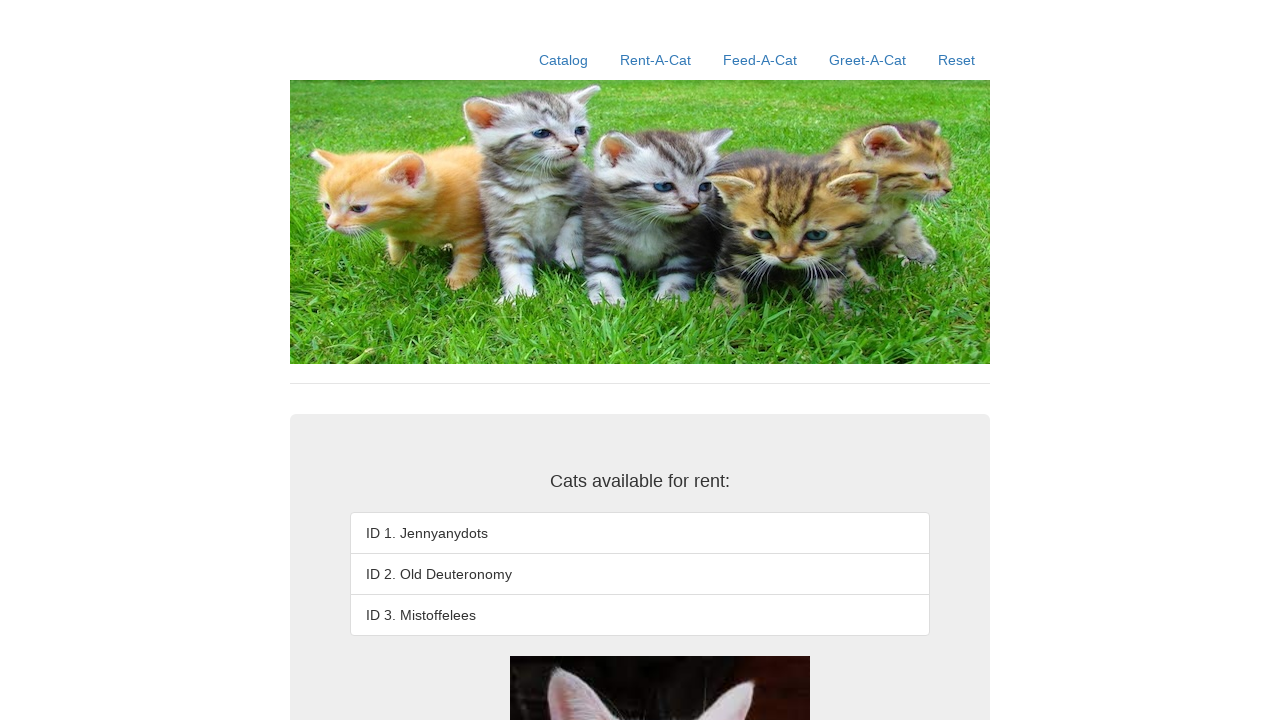

Set cookies to reset state (1=false, 2=false, 3=false)
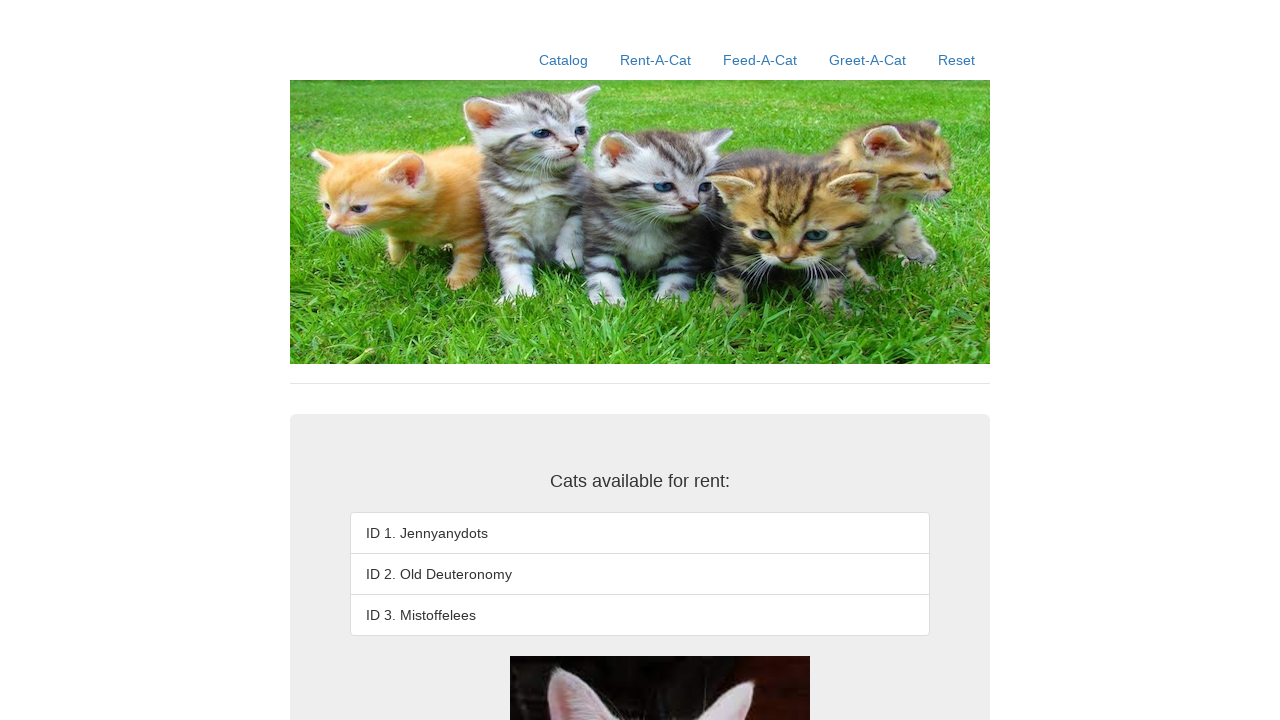

Clicked Reset link at (956, 60) on text=Reset
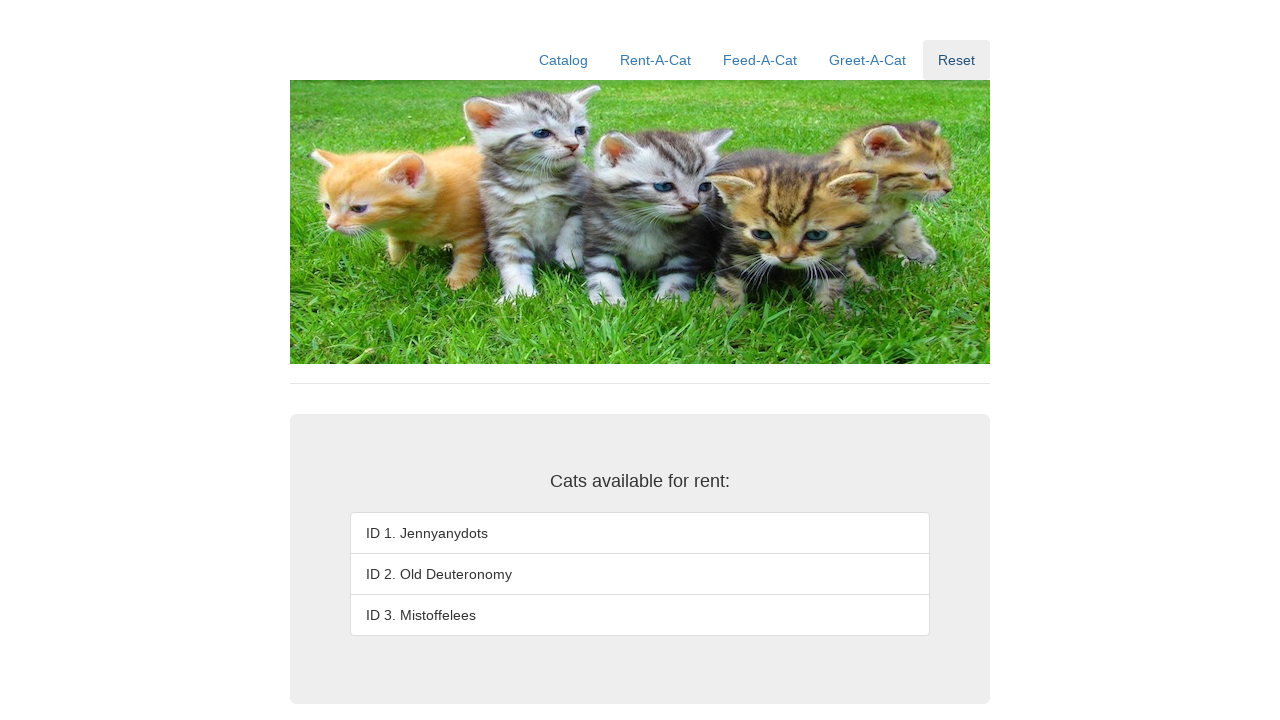

Verified URL changed to reset page (https://cs1632.appspot.com/reset)
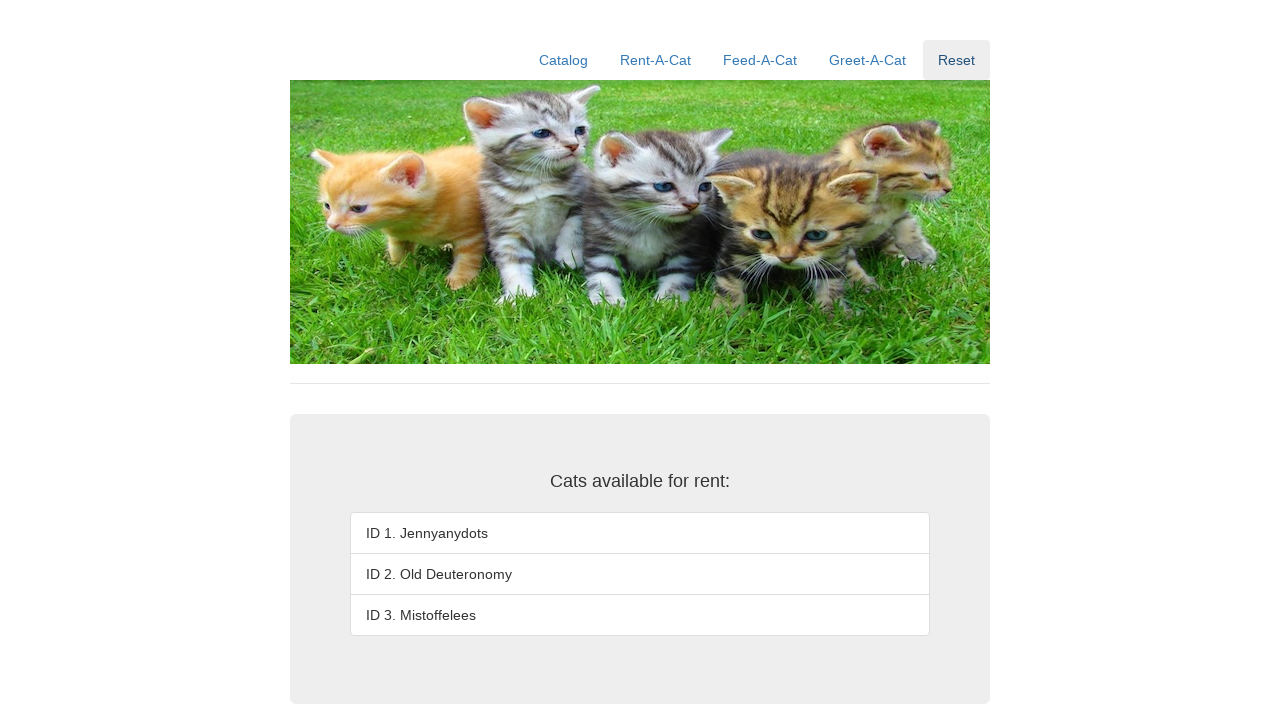

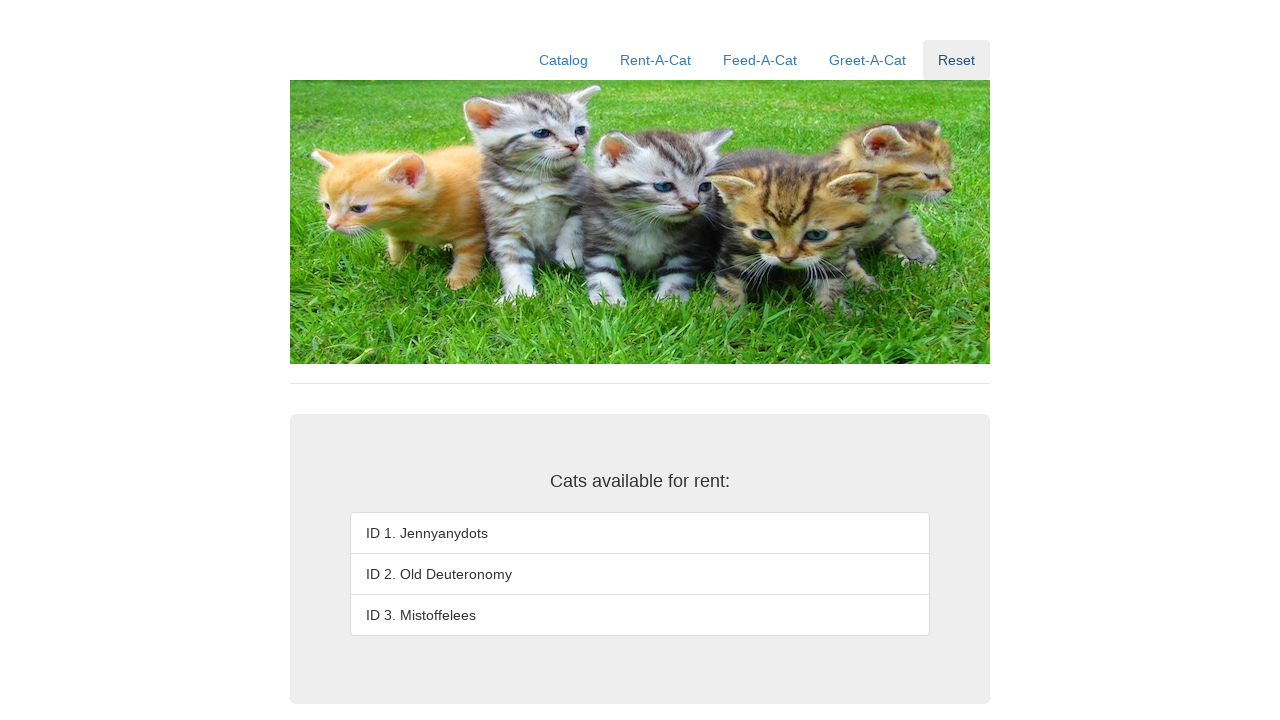